Tests product search functionality on an e-commerce practice site by typing a search query and verifying the correct number of products are displayed

Starting URL: https://rahulshettyacademy.com/seleniumPractise/#/

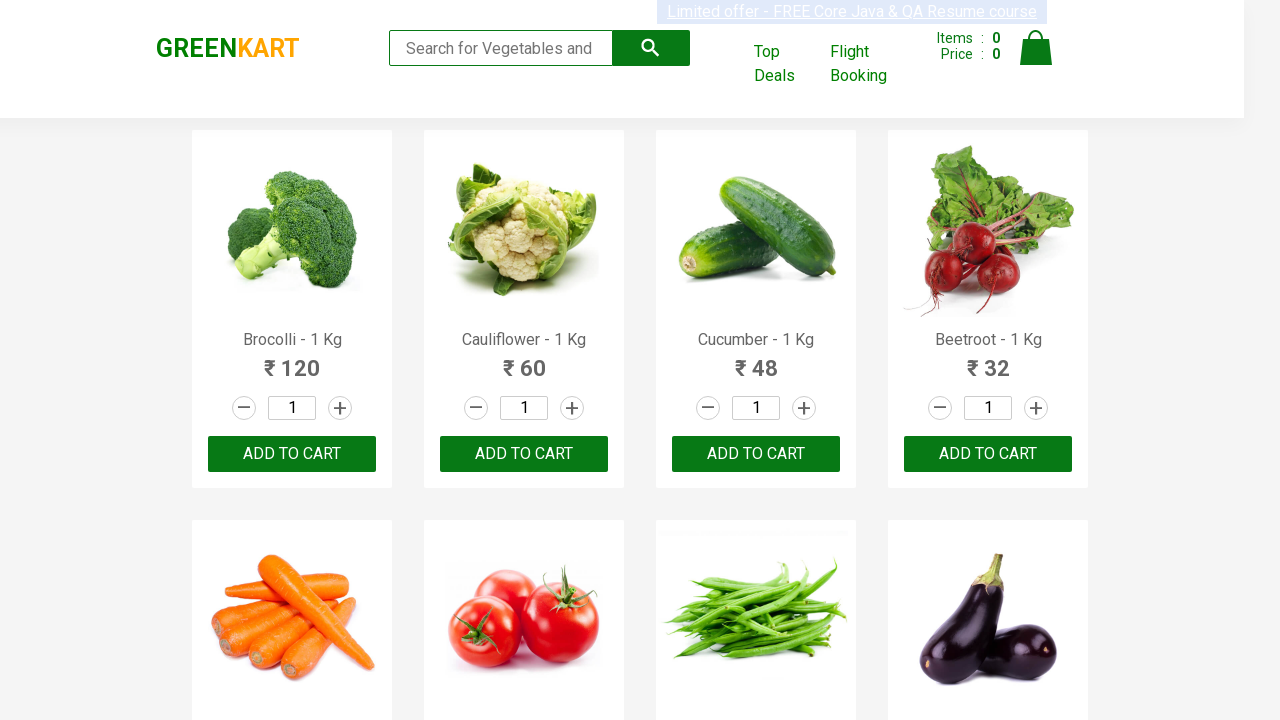

Filled search field with 'ca' on .search-keyword
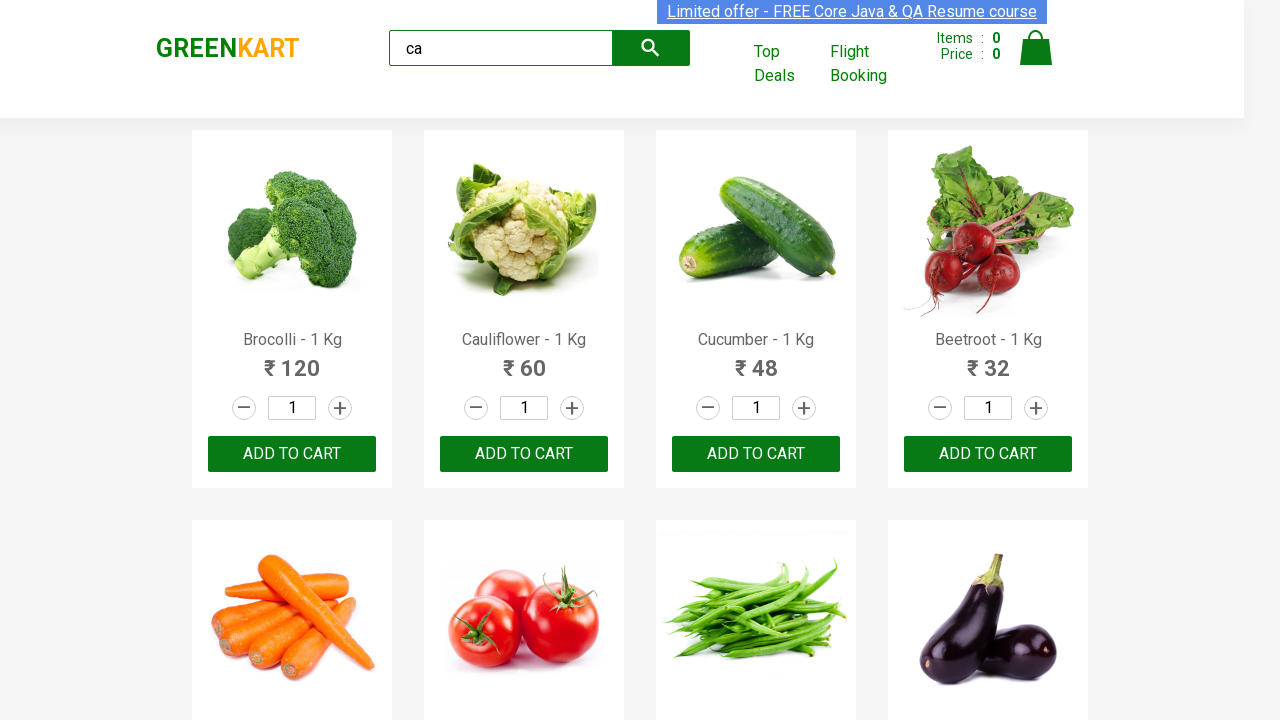

Waited 2 seconds for search results to update
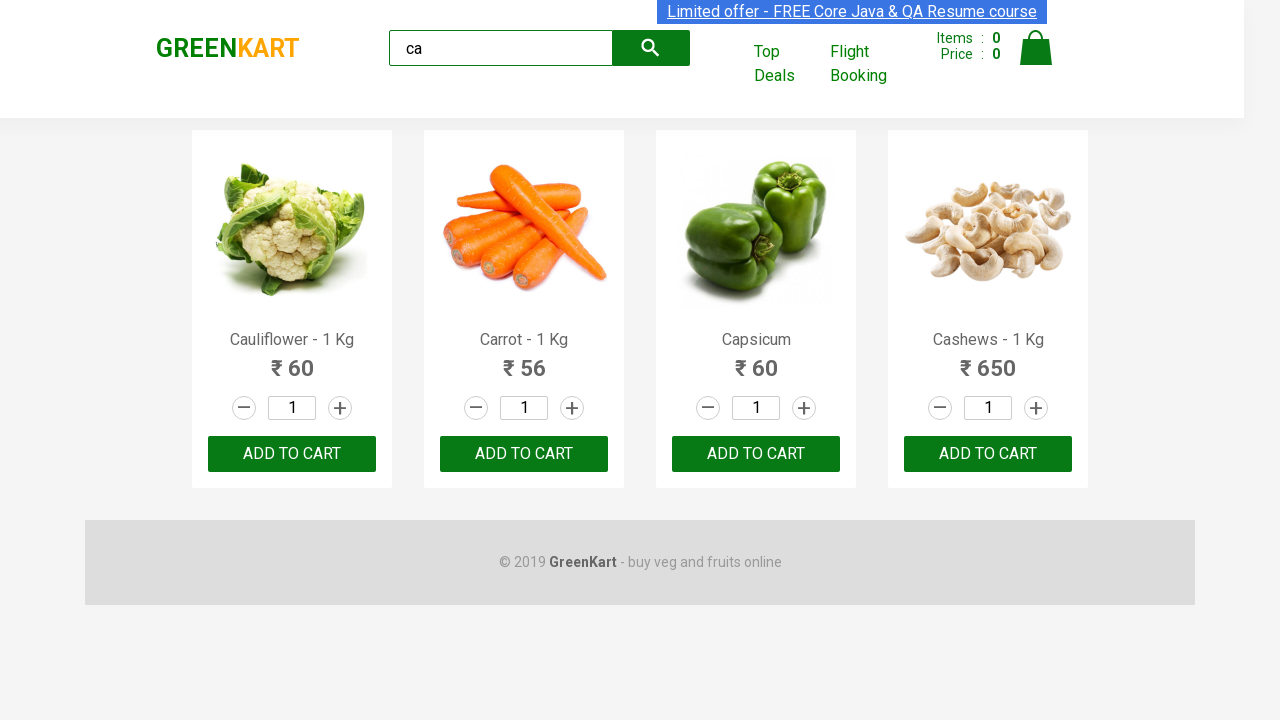

Located visible product elements
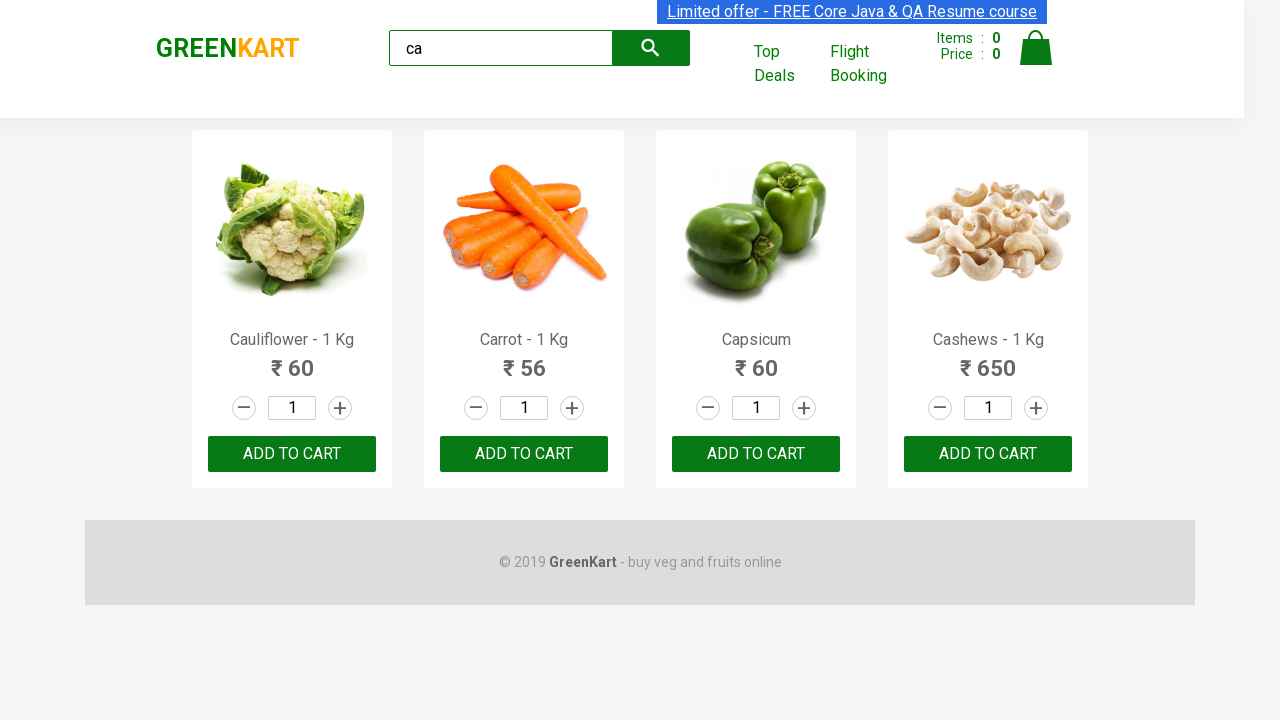

Verified that exactly 4 visible products are displayed
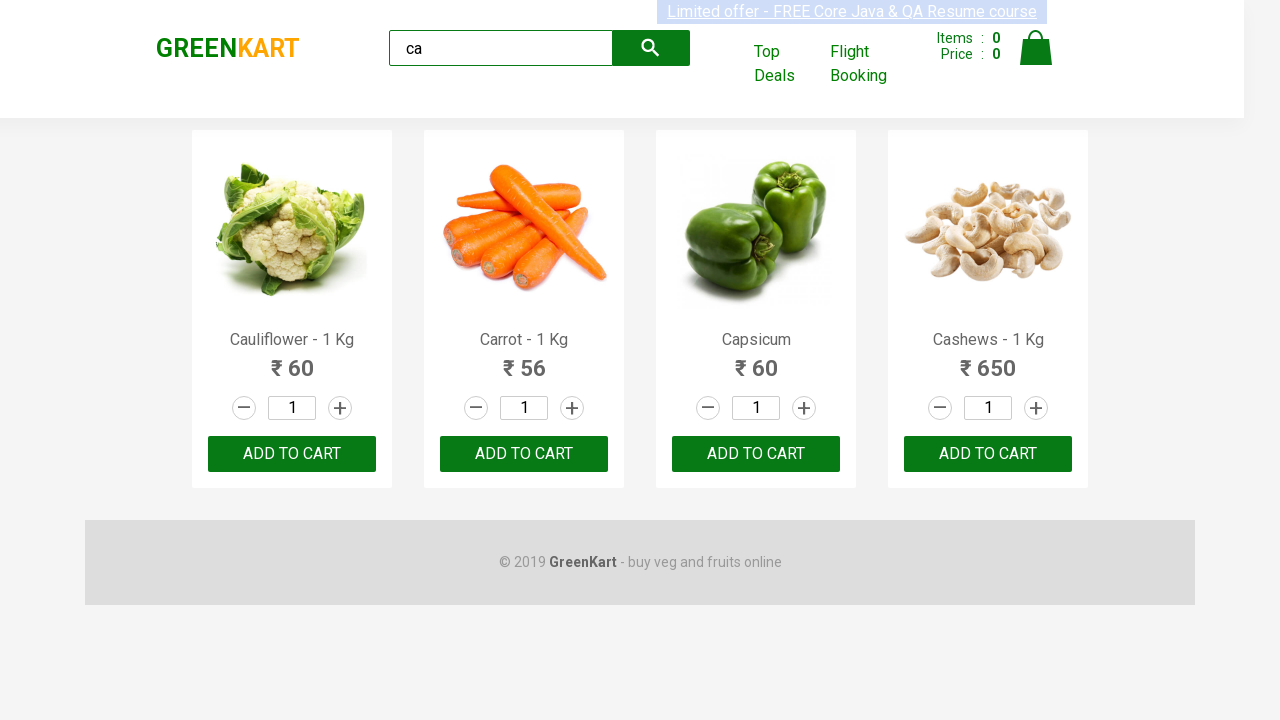

Located all product elements in products container
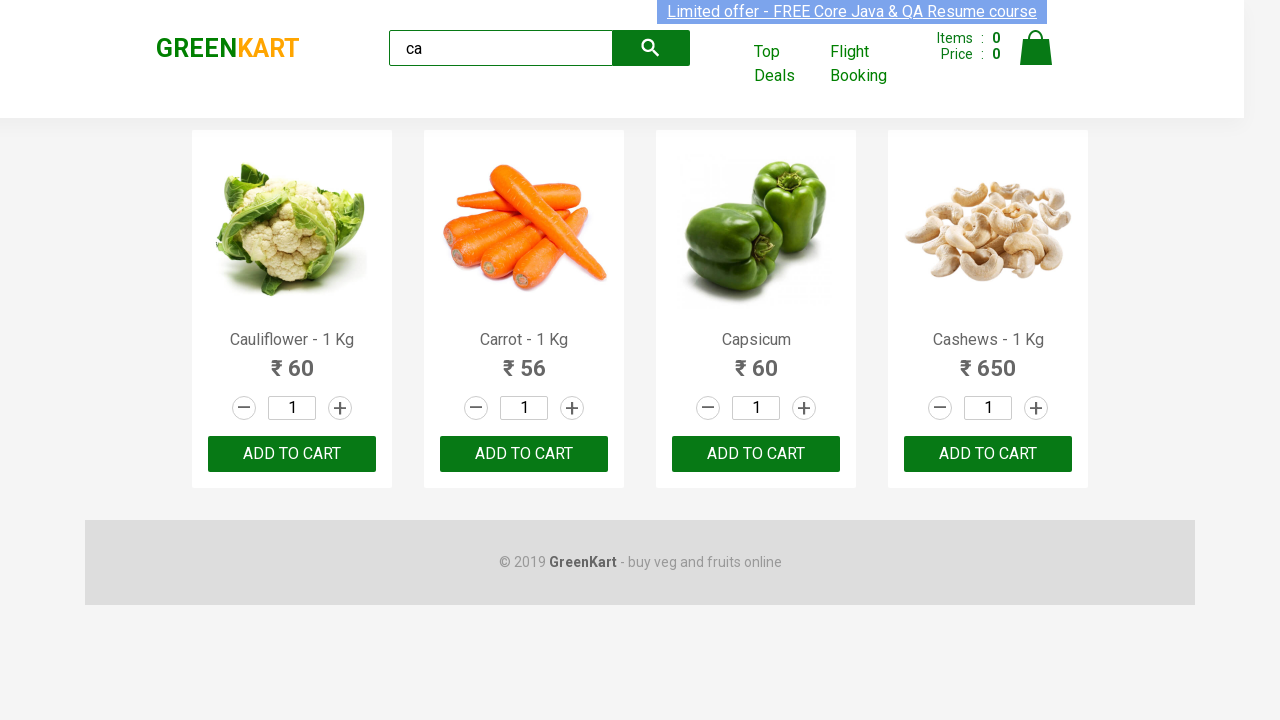

Verified that exactly 4 products exist in the container
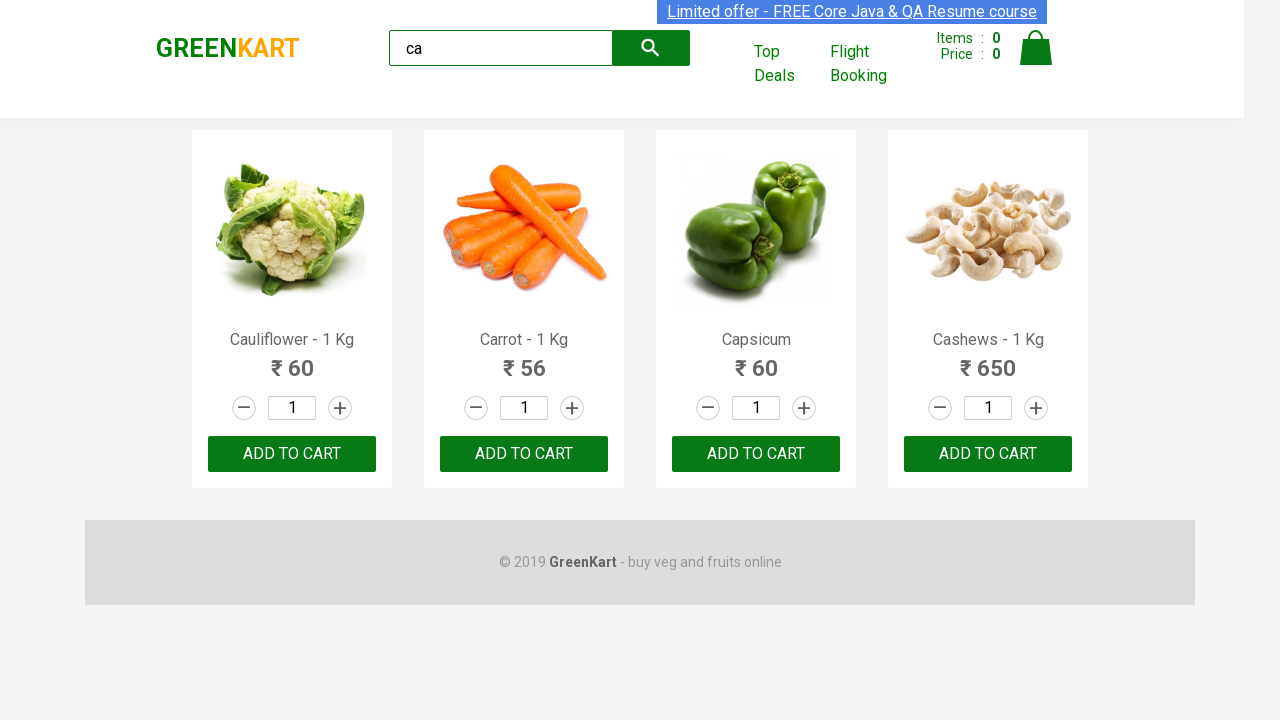

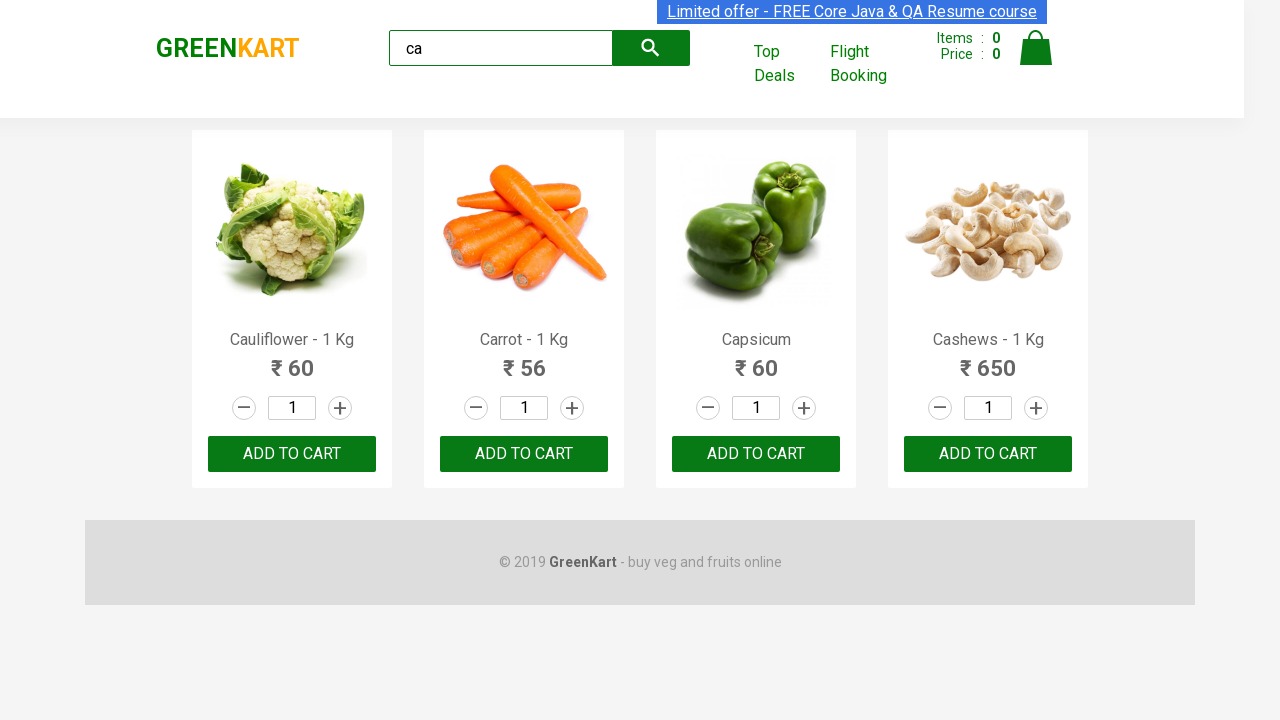